Navigates to omayo blogspot test page and resizes the browser window to 300x600 pixels

Starting URL: https://omayo.blogspot.com/

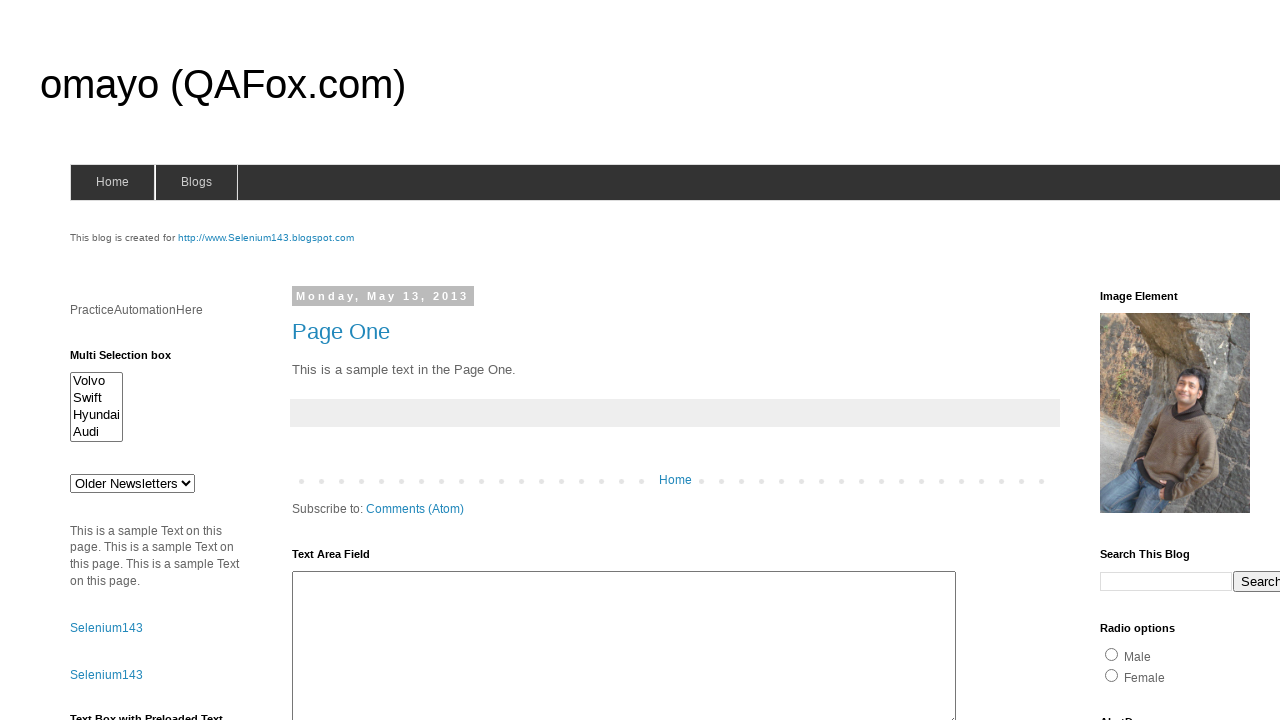

Navigated to omayo blogspot test page
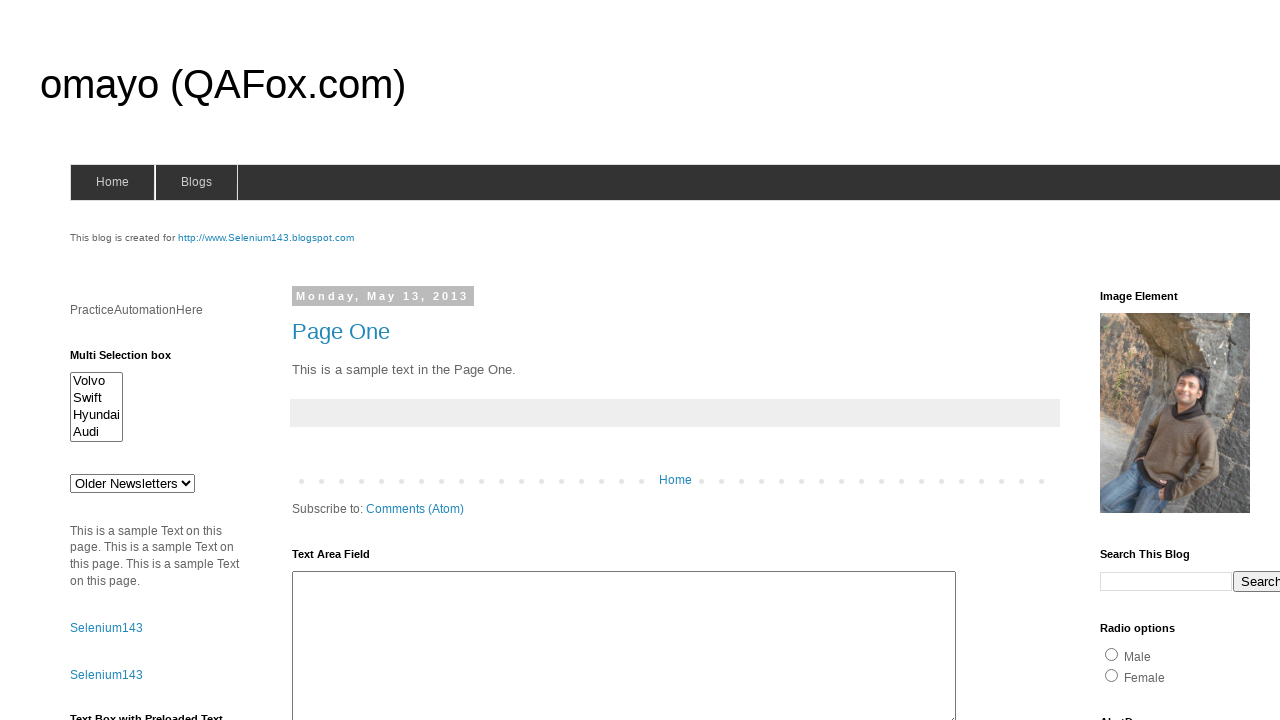

Resized browser window to 300x600 pixels
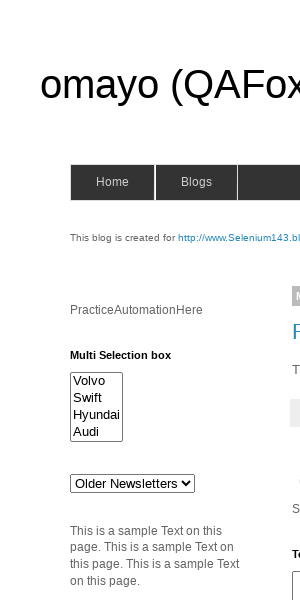

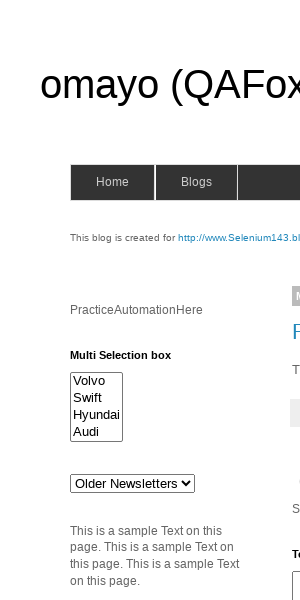